Tests navigation using text-based locator to click on the A/B Testing link and verifies the URL changes correctly

Starting URL: https://the-internet.herokuapp.com/

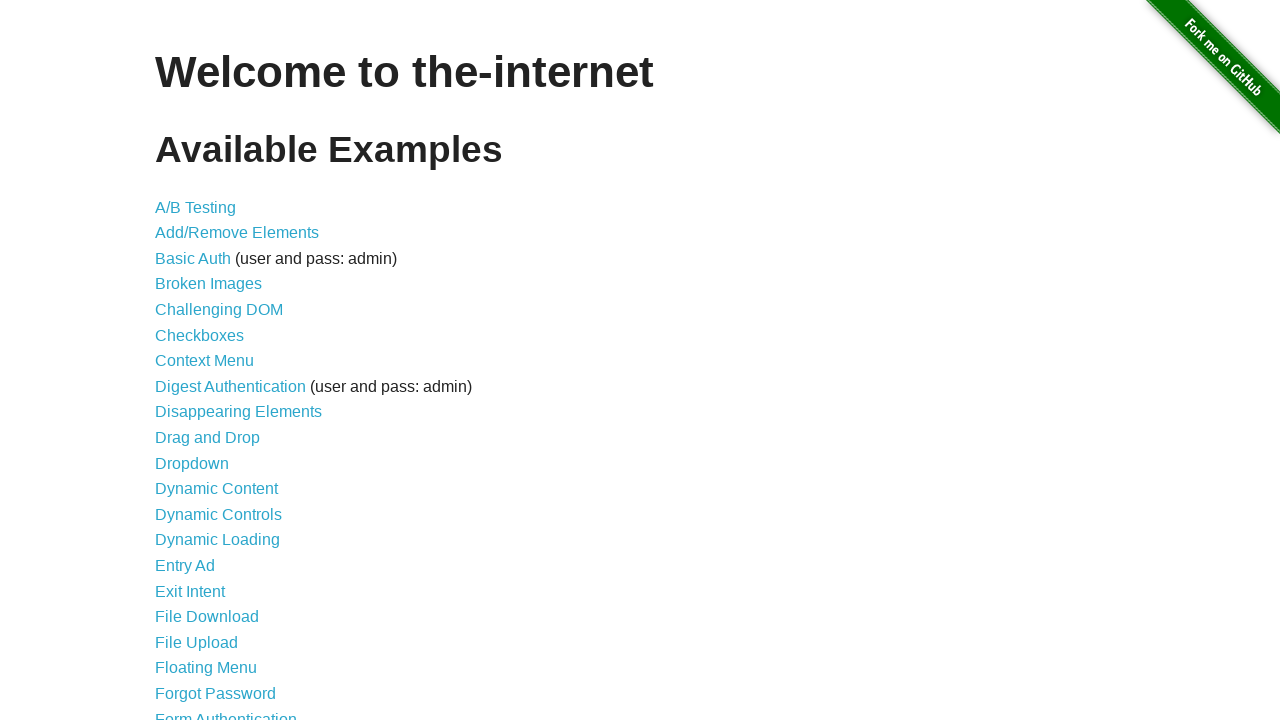

Clicked on 'A/B Testing' link using text locator at (196, 207) on internal:text="A/B Testing"i
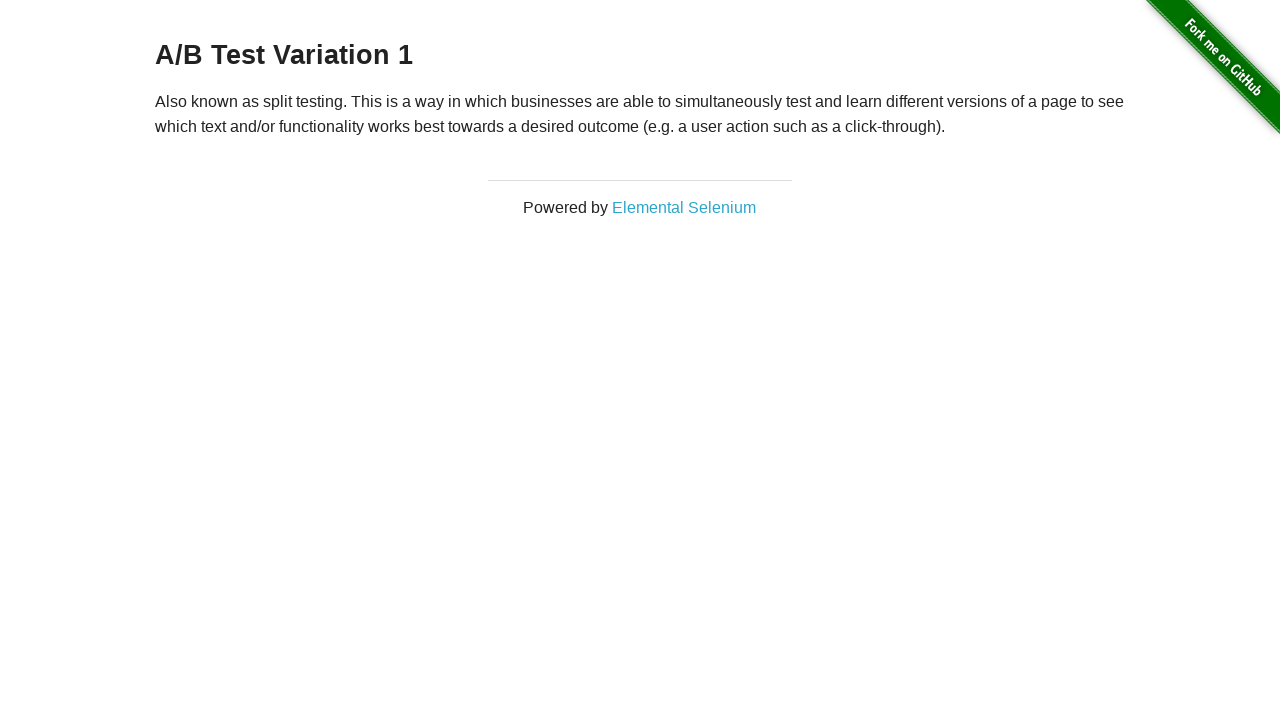

Verified URL changed to A/B Testing page (https://the-internet.herokuapp.com/abtest)
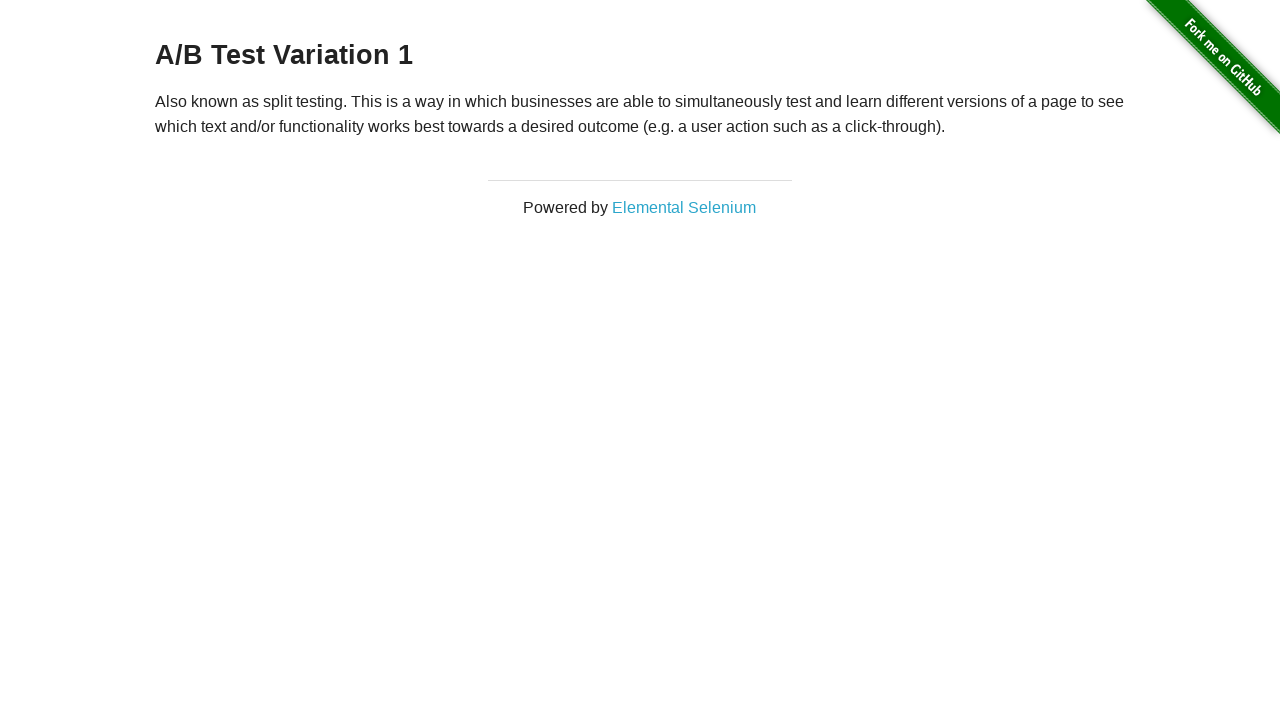

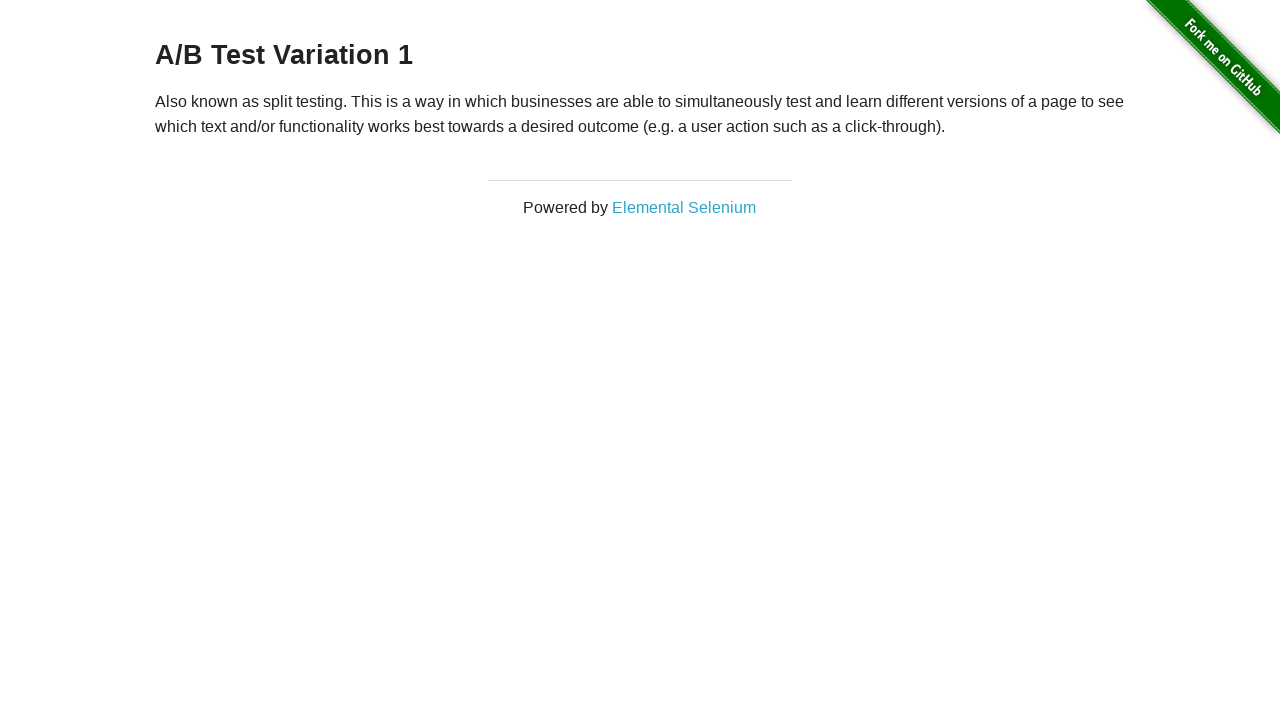